Navigates to a game wiki page displaying card pools, scrolls to load all dynamic content, and verifies that card items are present on the page.

Starting URL: https://www.gamekee.com/ba/kachi/15

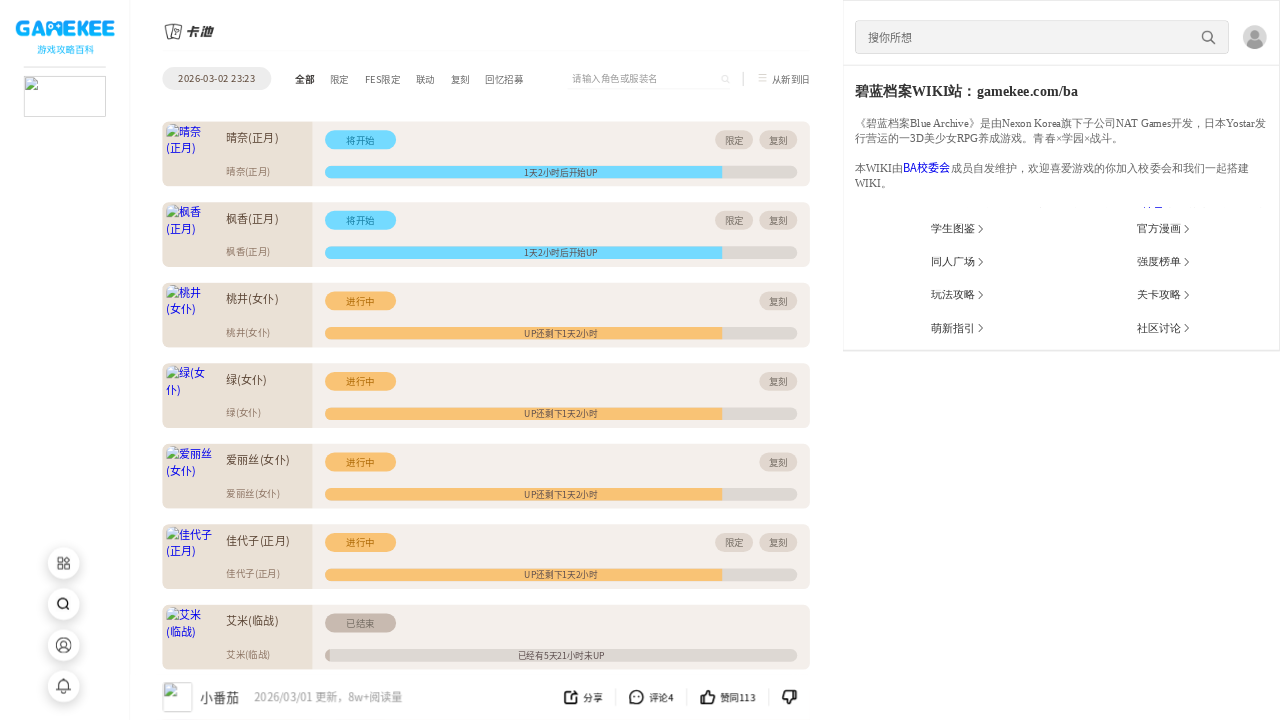

Card items selector loaded on the page
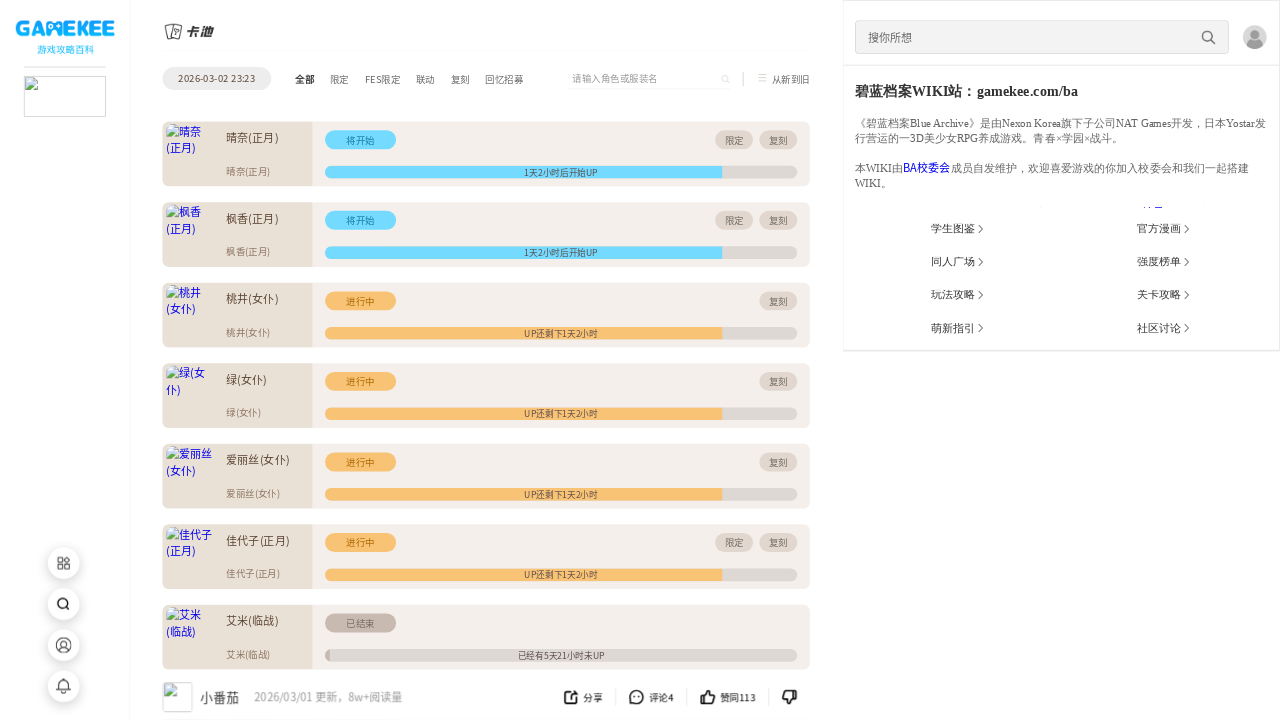

Retrieved initial page height for scroll detection
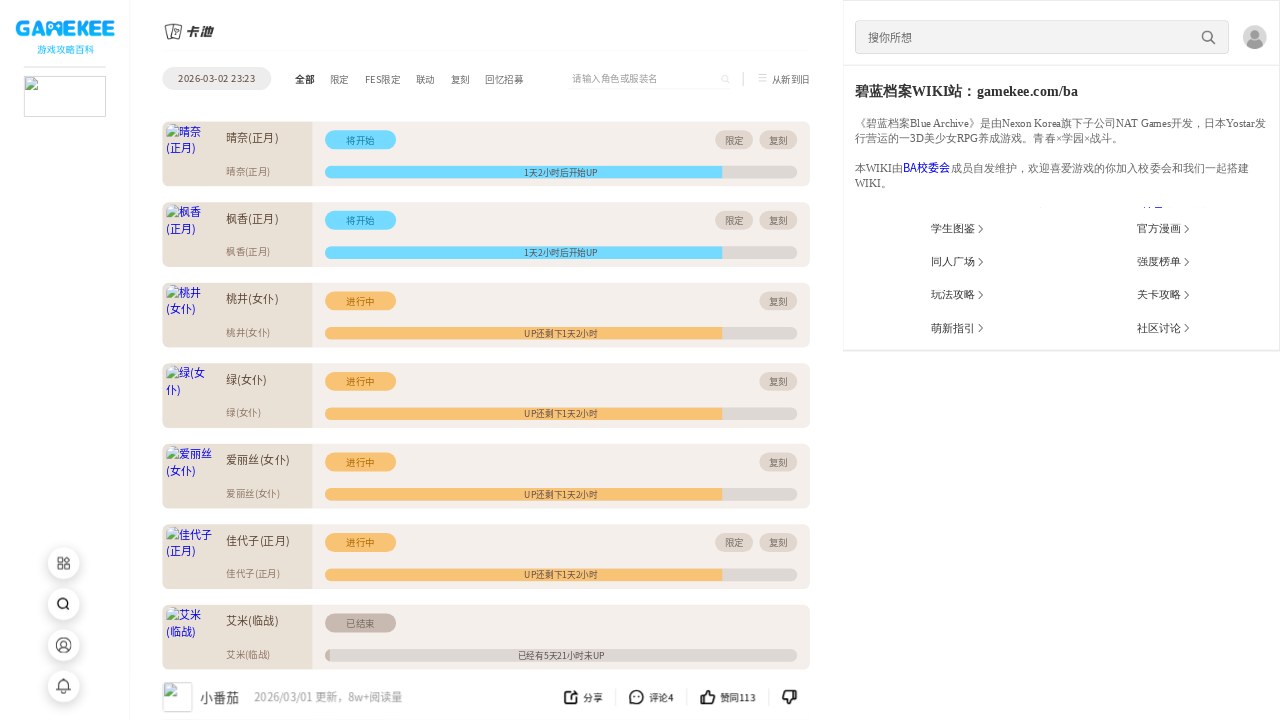

Scrolled to bottom of page
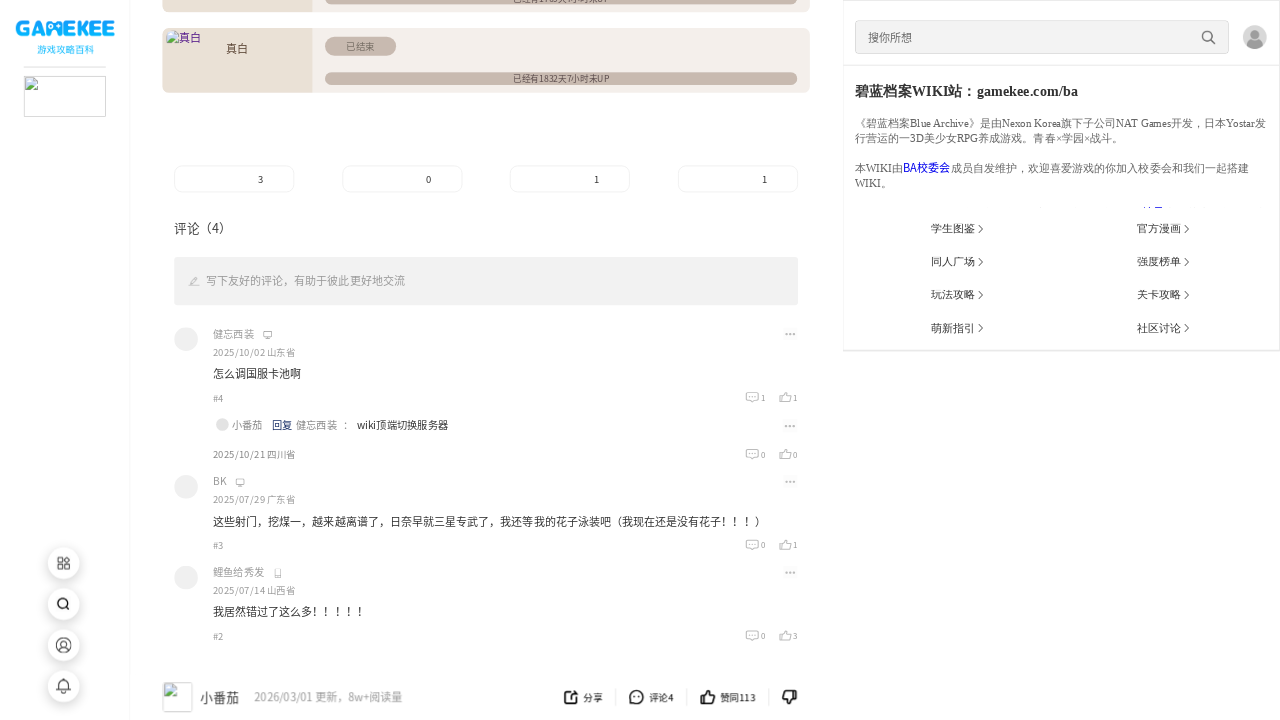

Waited 2 seconds for dynamic content to load
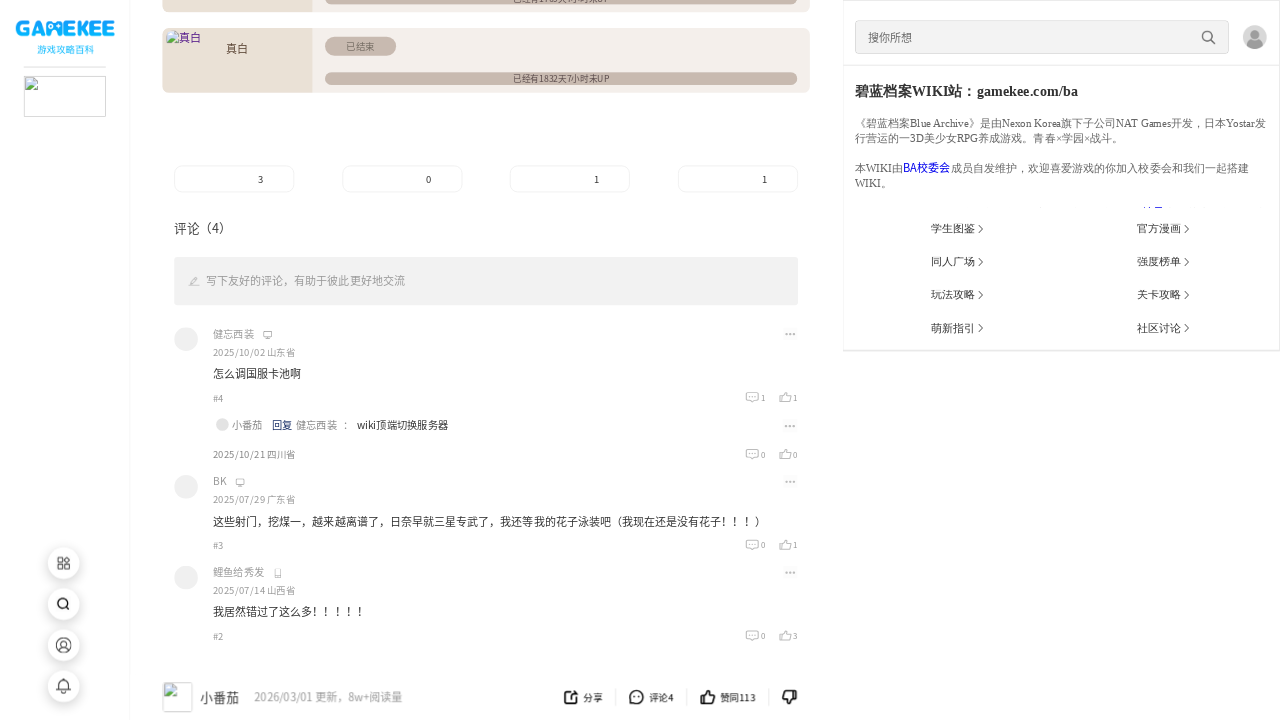

Retrieved updated page height to check for new content
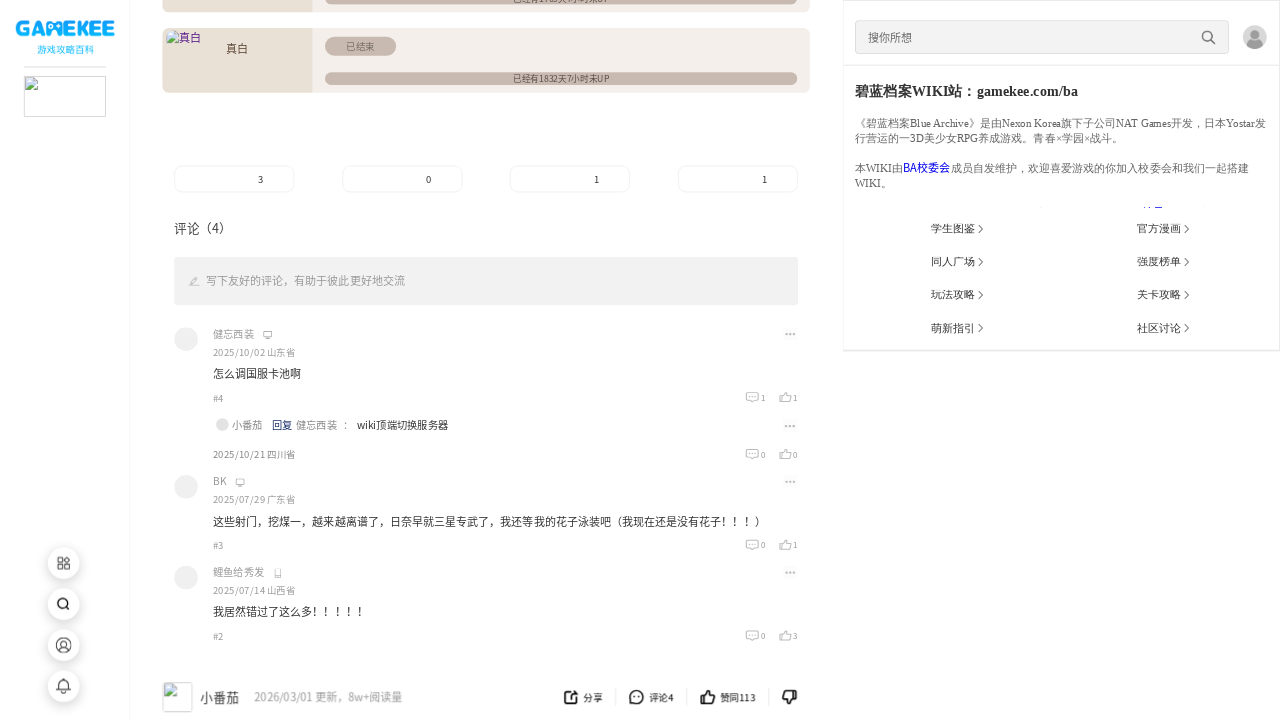

Reached bottom of page - no new content loaded
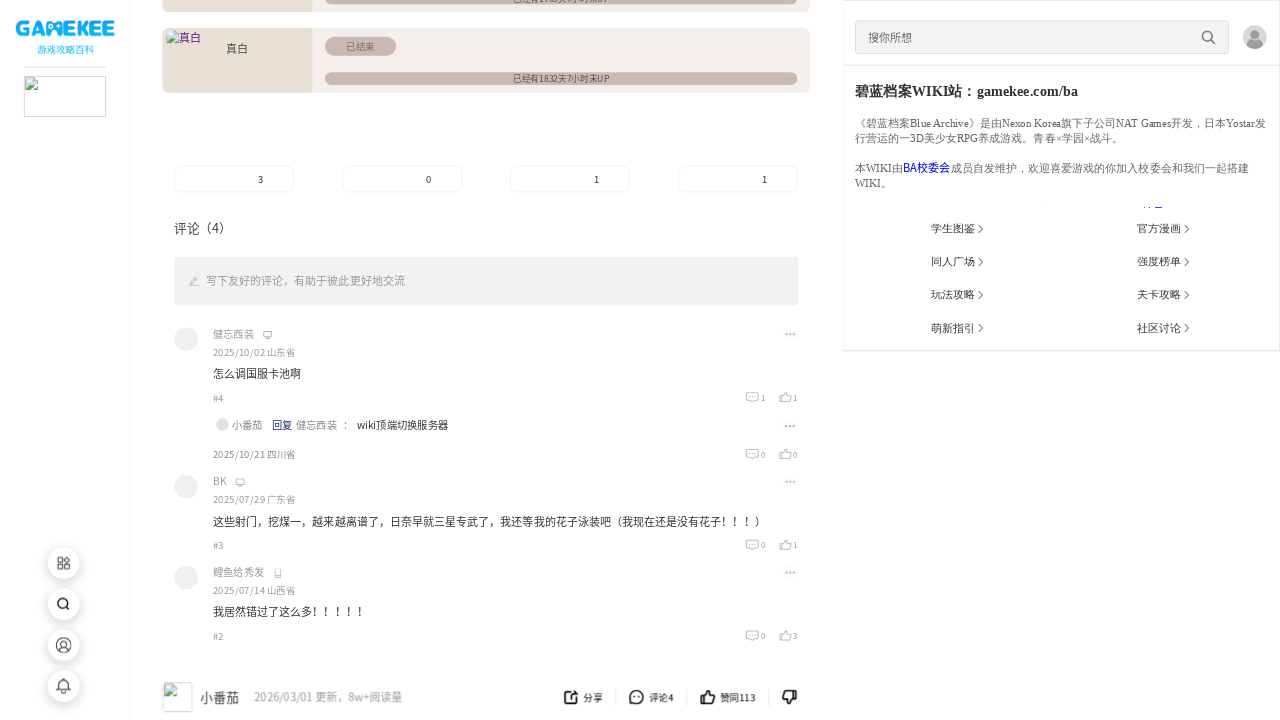

Waited 3 seconds for all content to fully render
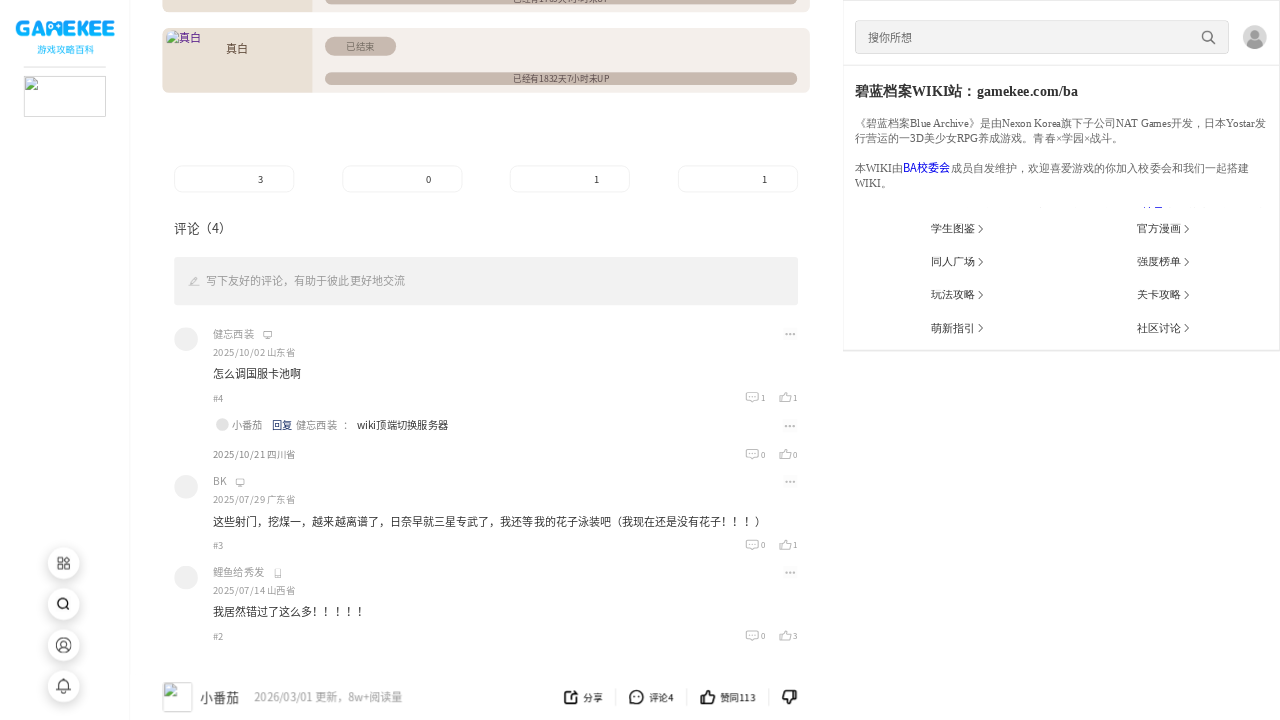

Verified card image boxes are present
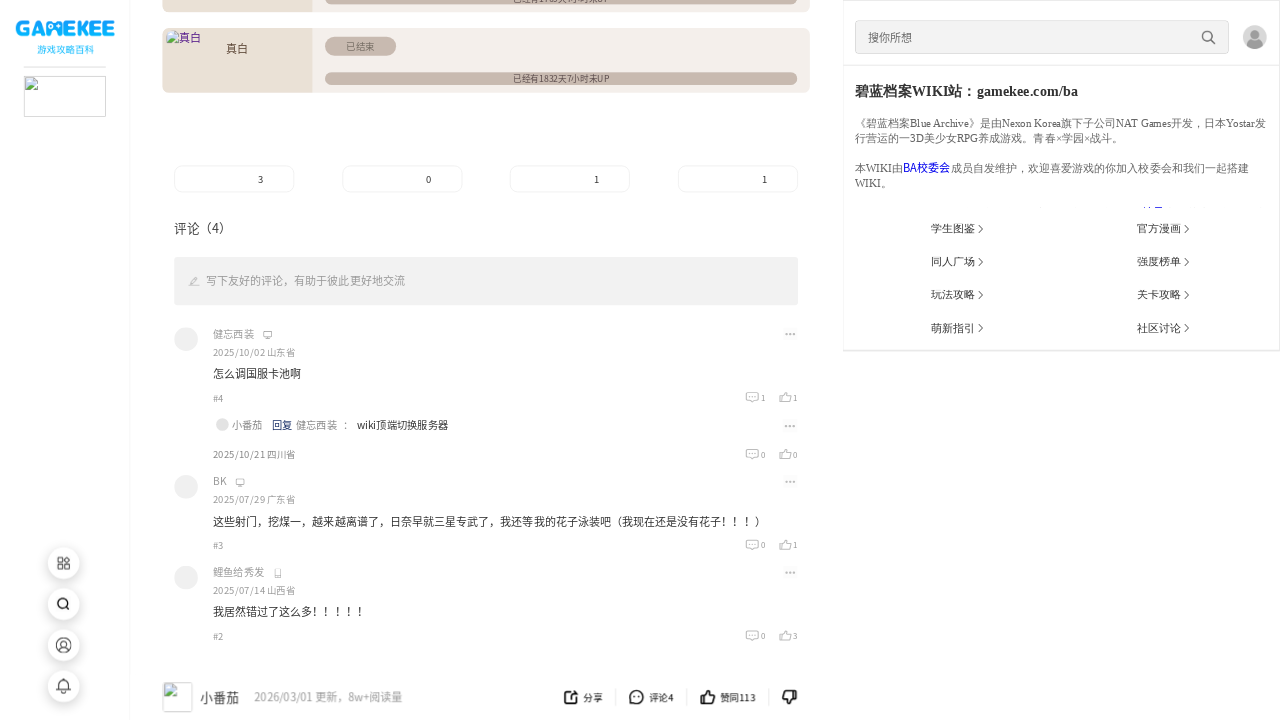

Verified card titles are present
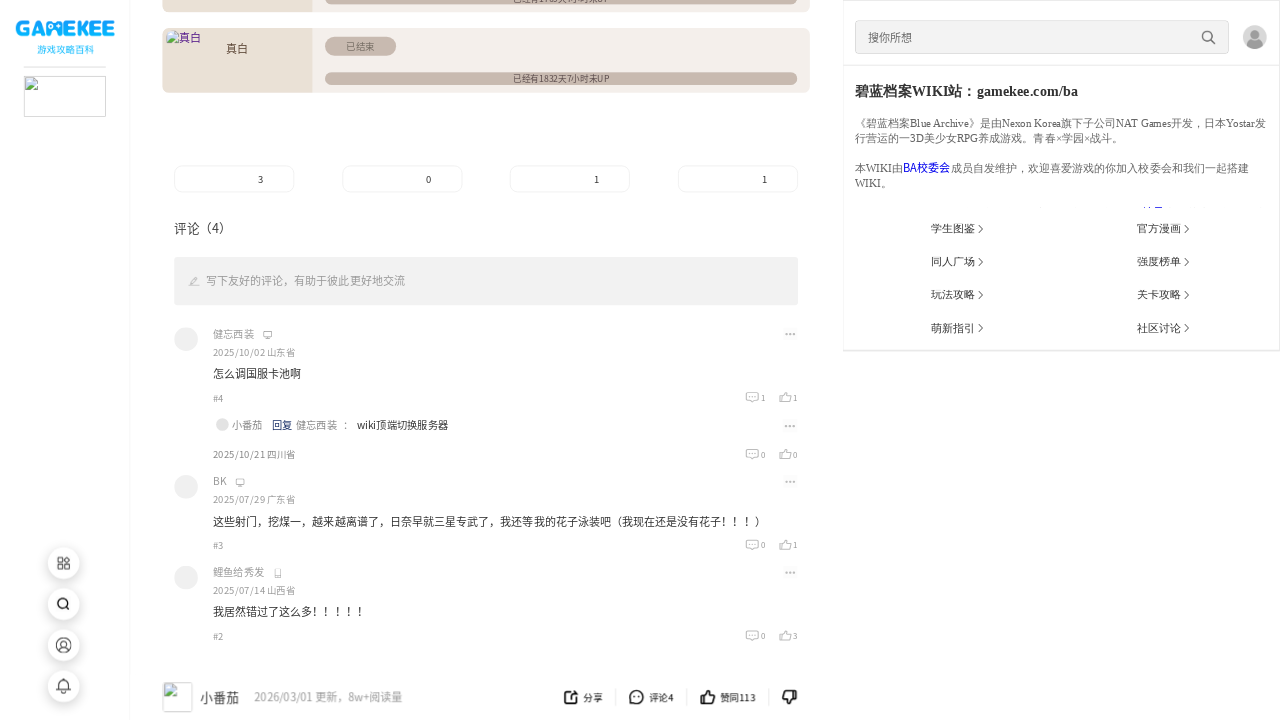

Verified card current status elements are present
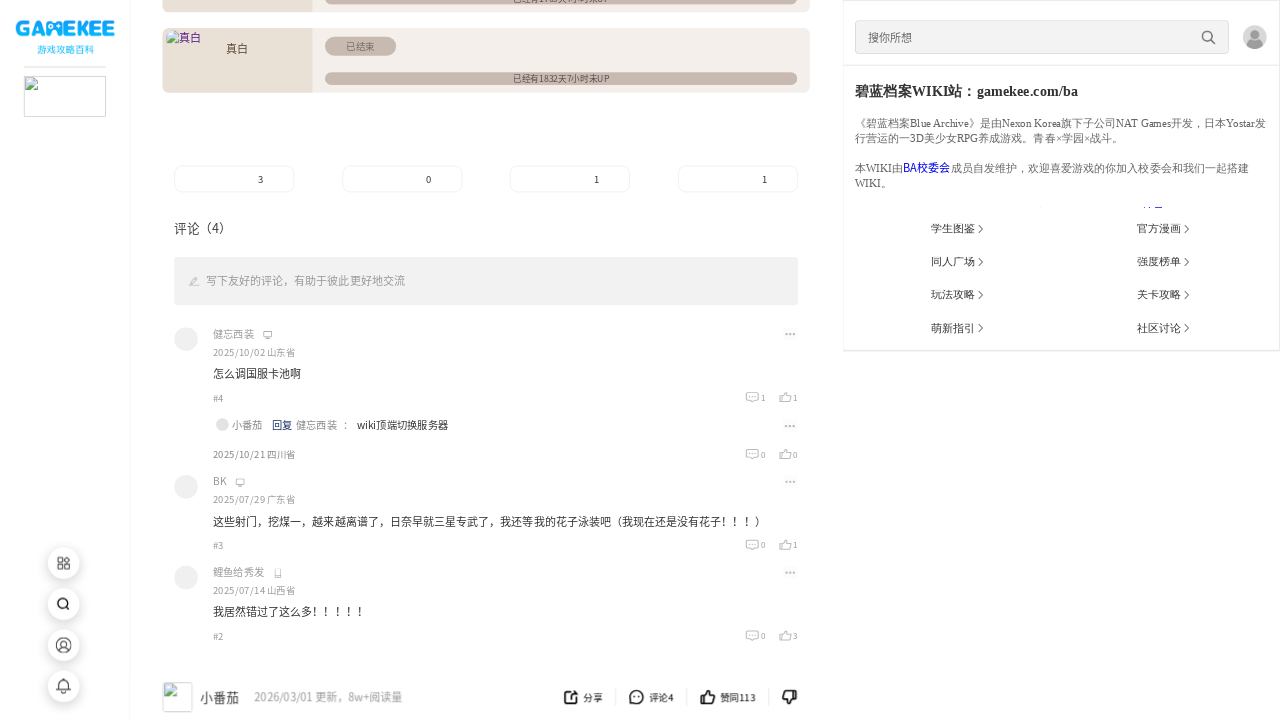

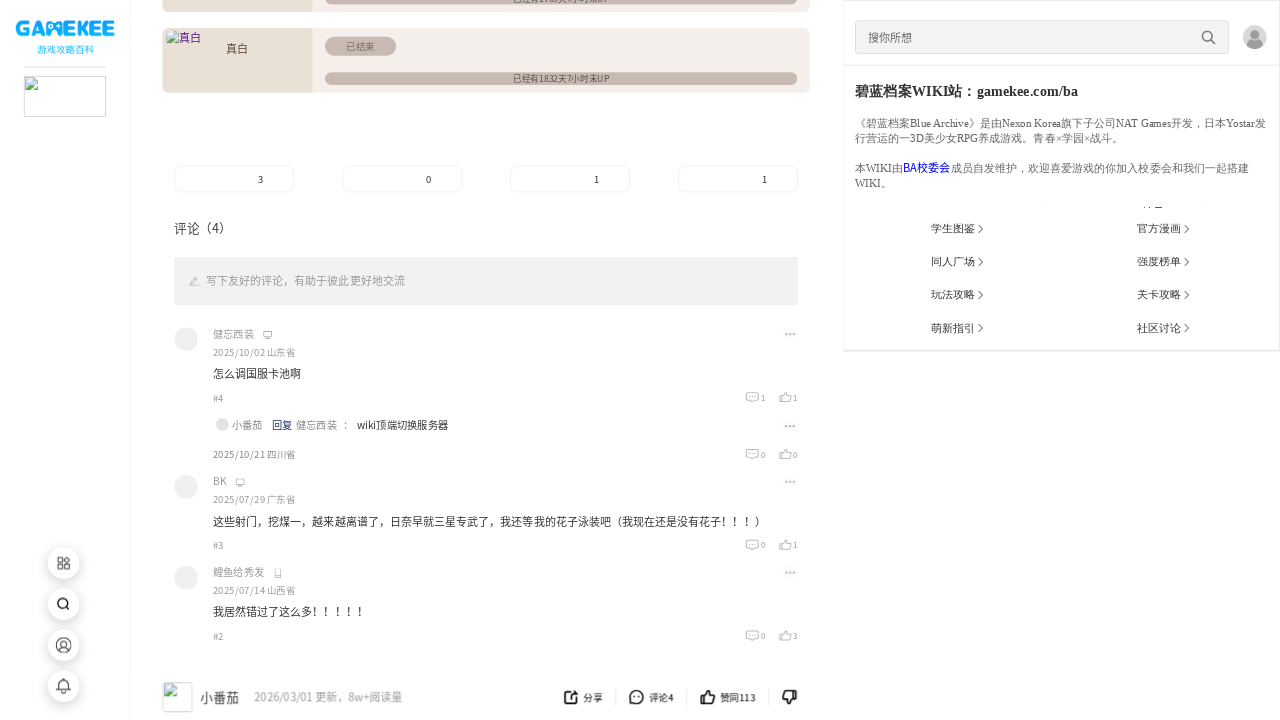